Tests keyboard key press functionality by sending a space key to an element and verifying the result text displays the correct key pressed. Also tests sending a tab key without targeting a specific element first.

Starting URL: http://the-internet.herokuapp.com/key_presses

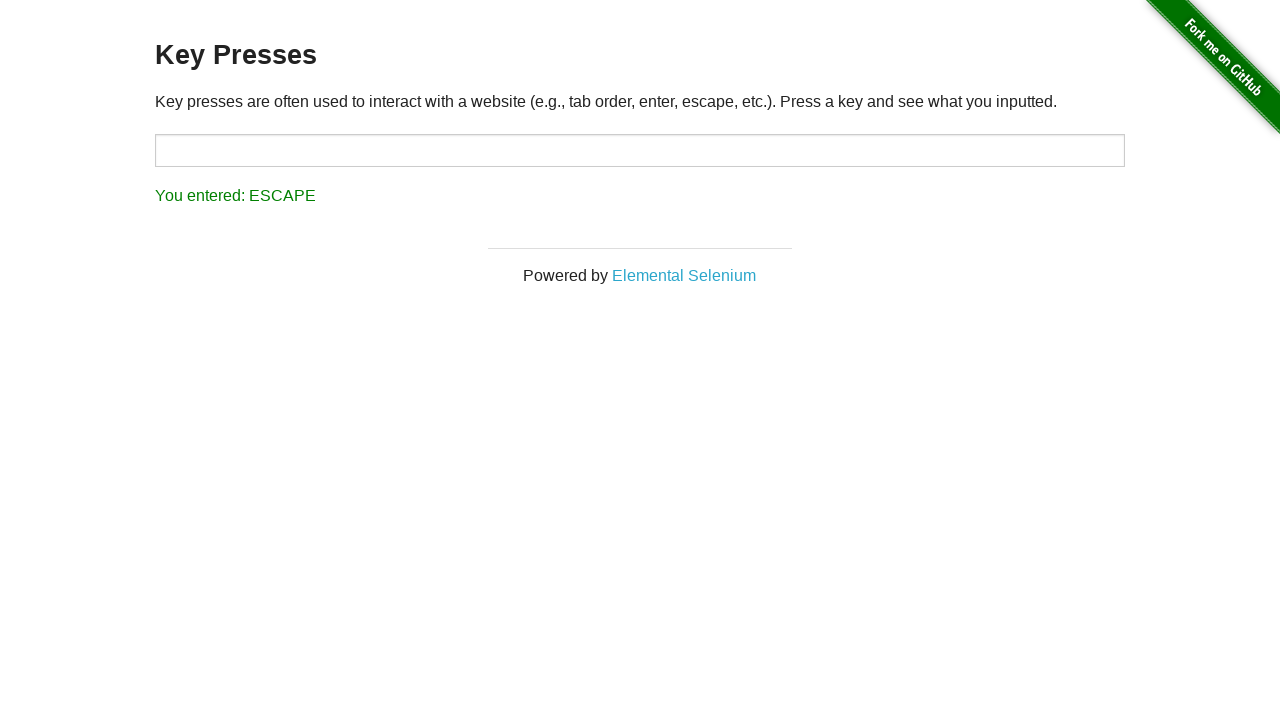

Sent space key press to target element on #target
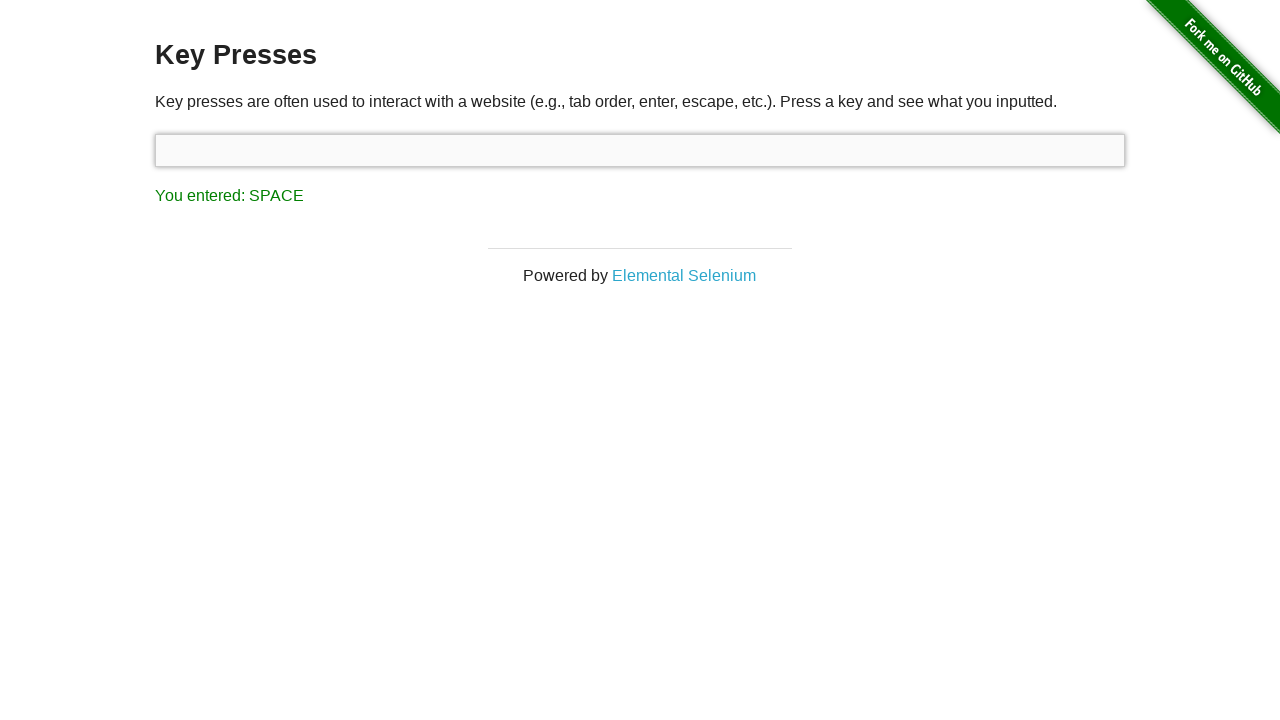

Waited for result element to appear
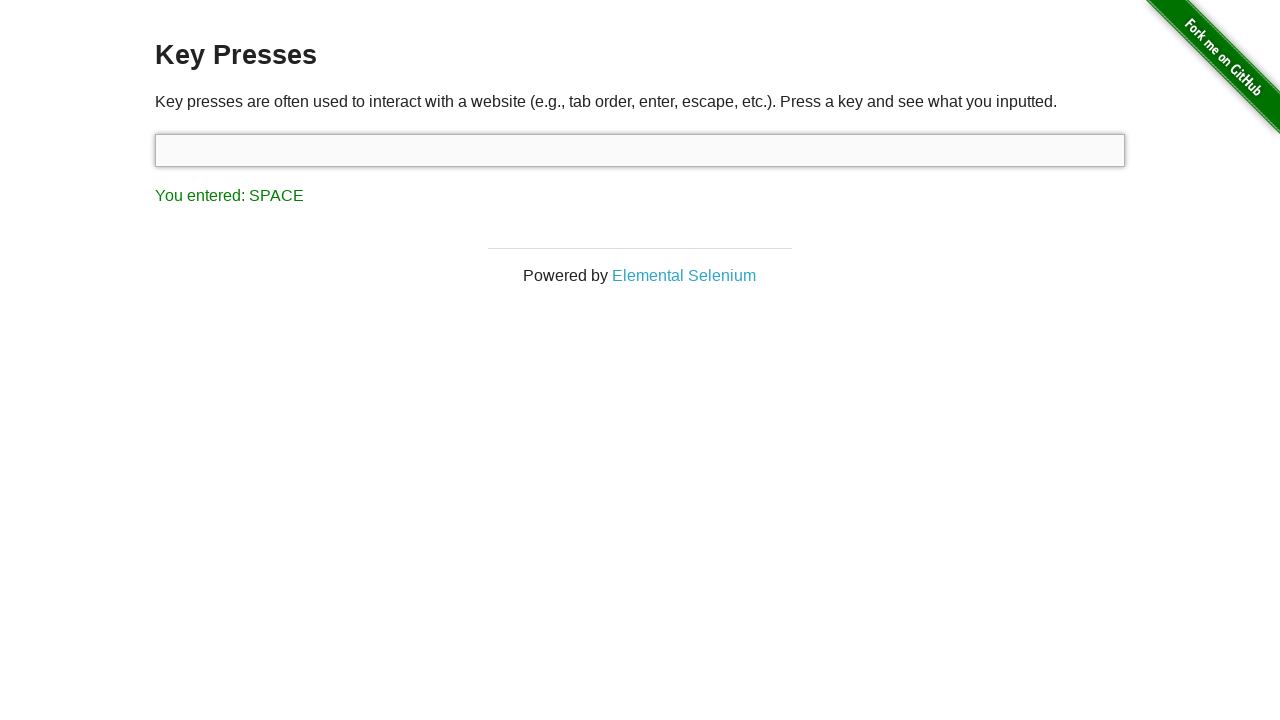

Retrieved result text: 'You entered: SPACE'
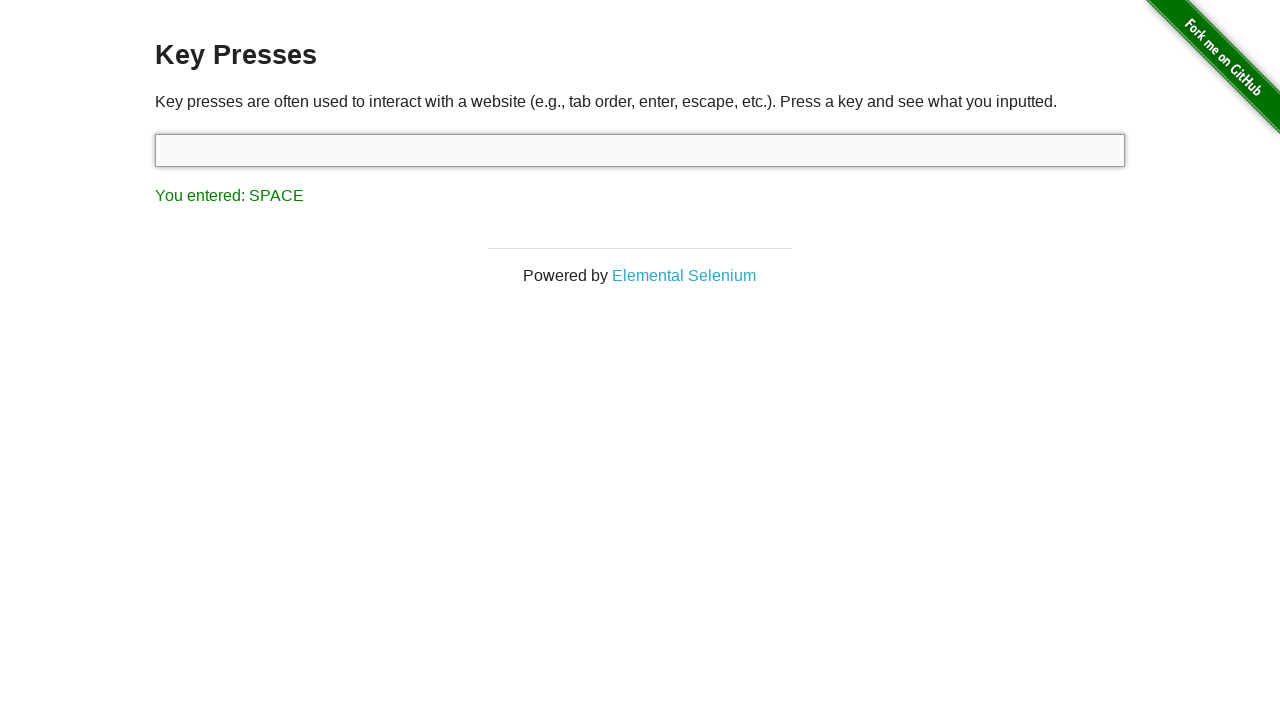

Verified space key result text is correct
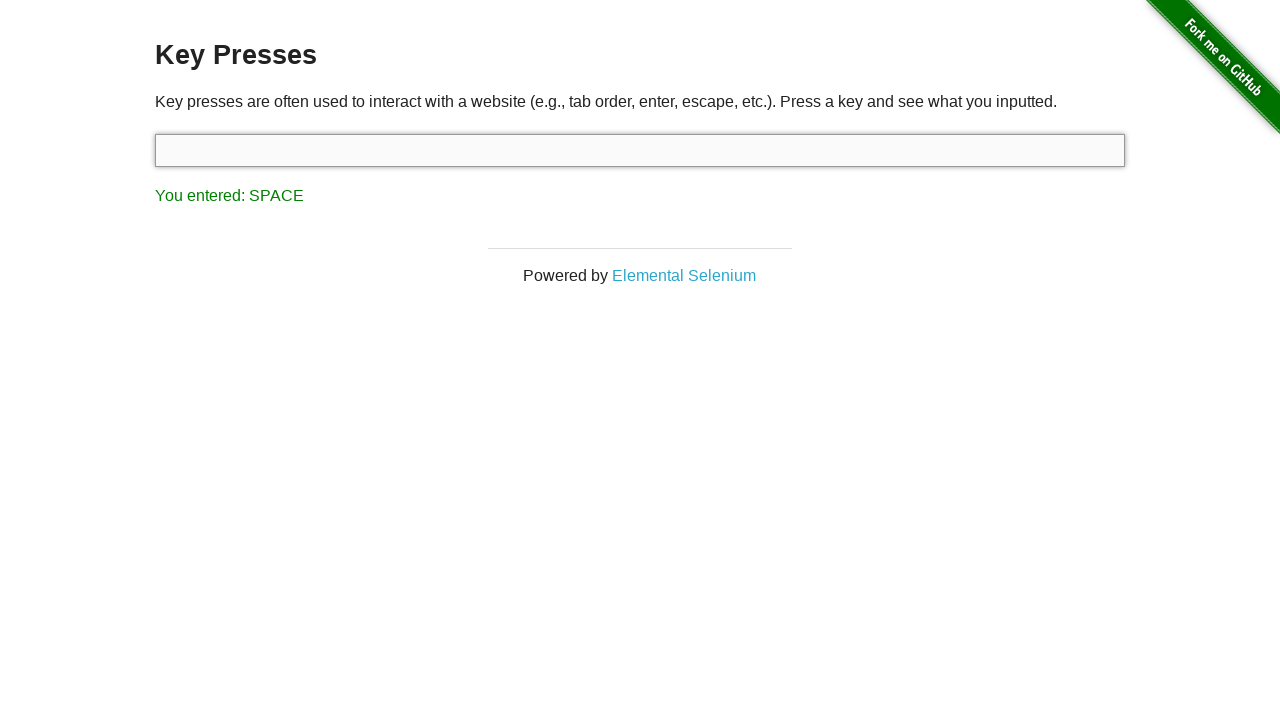

Sent tab key press to currently focused element
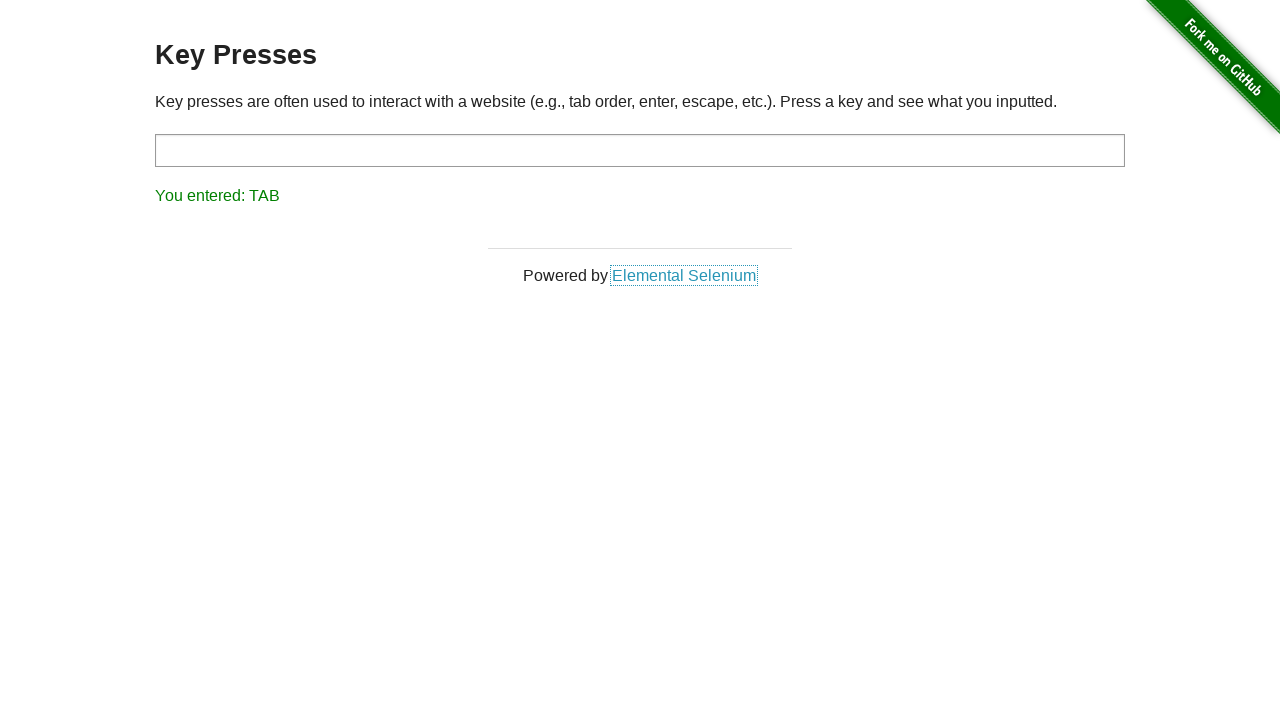

Retrieved result text: 'You entered: TAB'
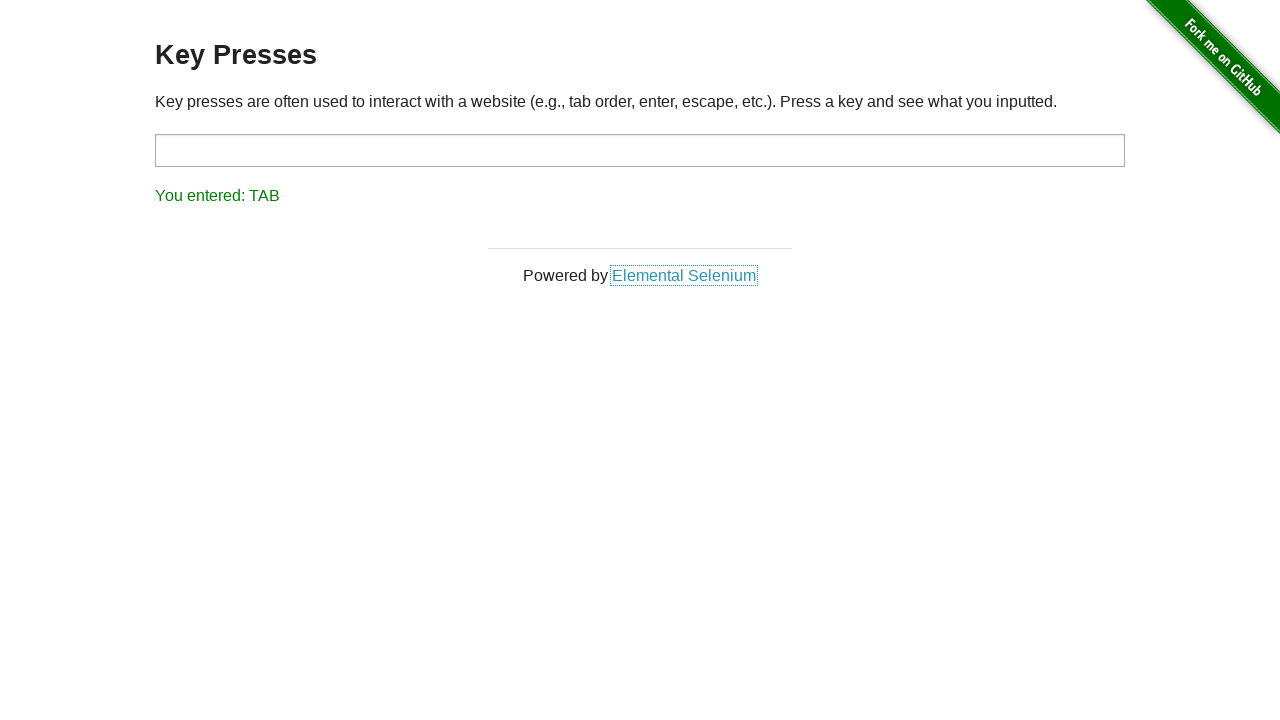

Verified tab key result text is correct
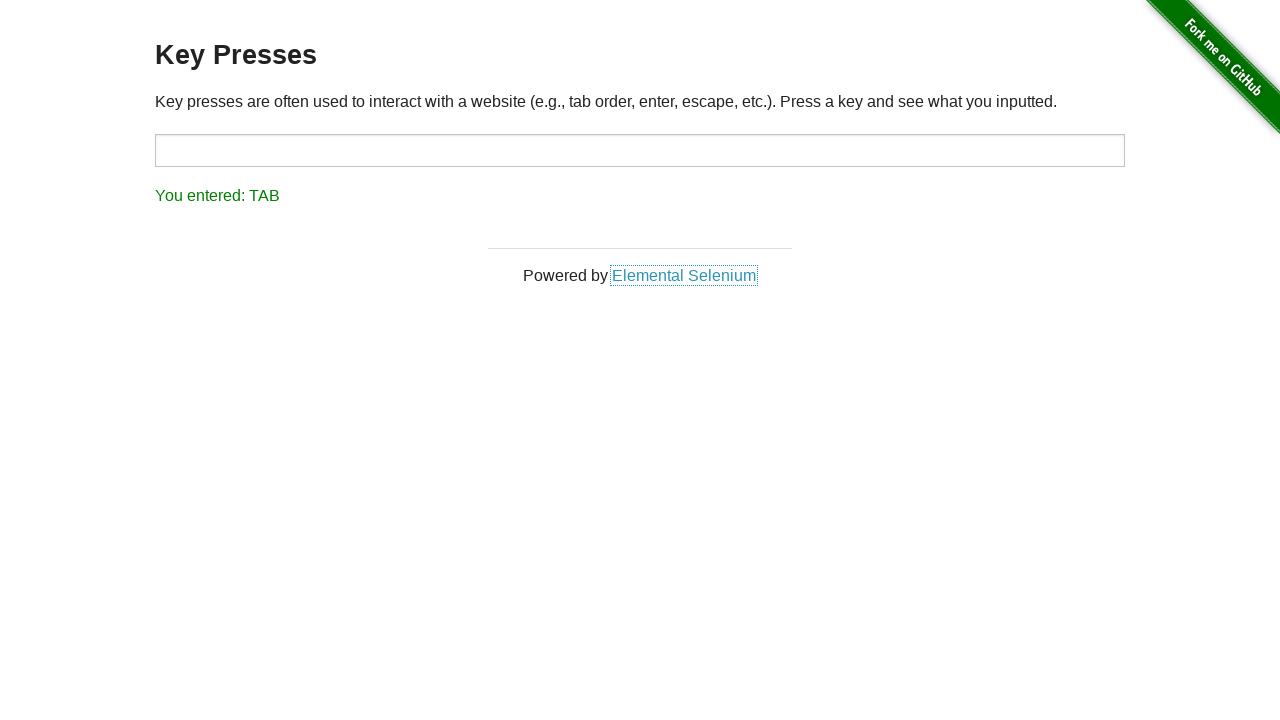

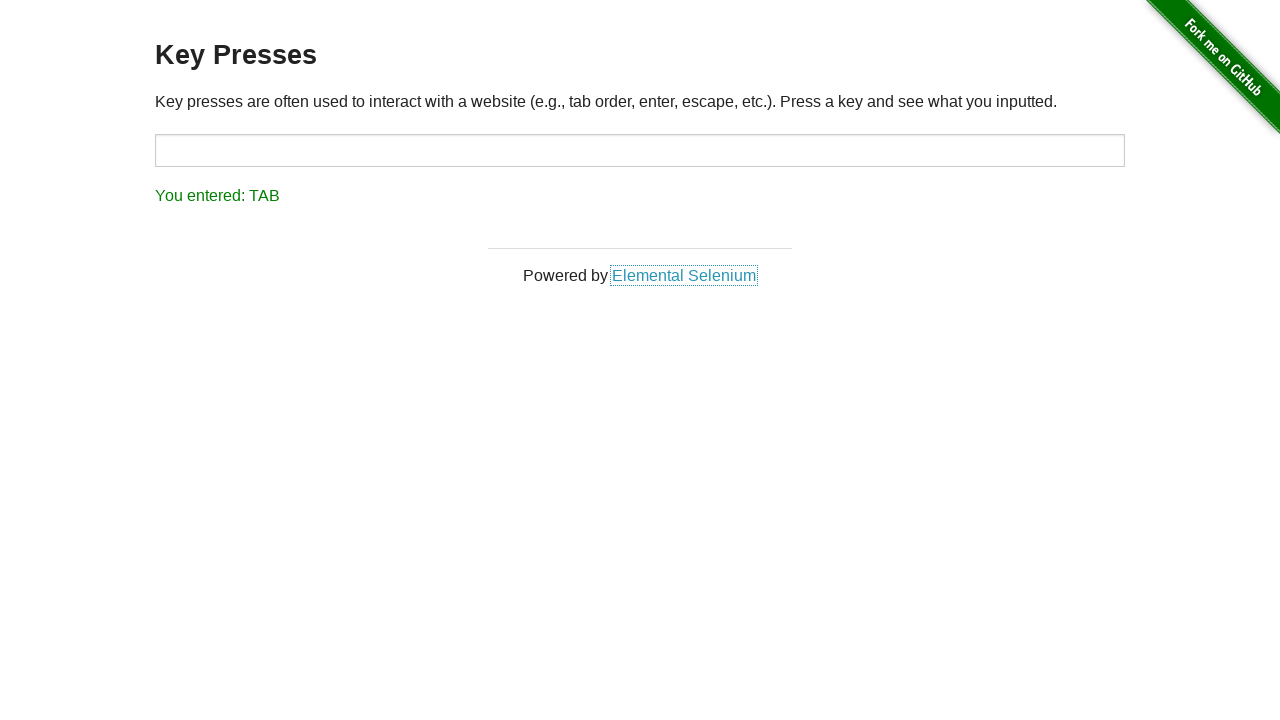